Navigates to the RedBus travel booking website homepage and verifies it loads successfully.

Starting URL: https://www.redbus.in/

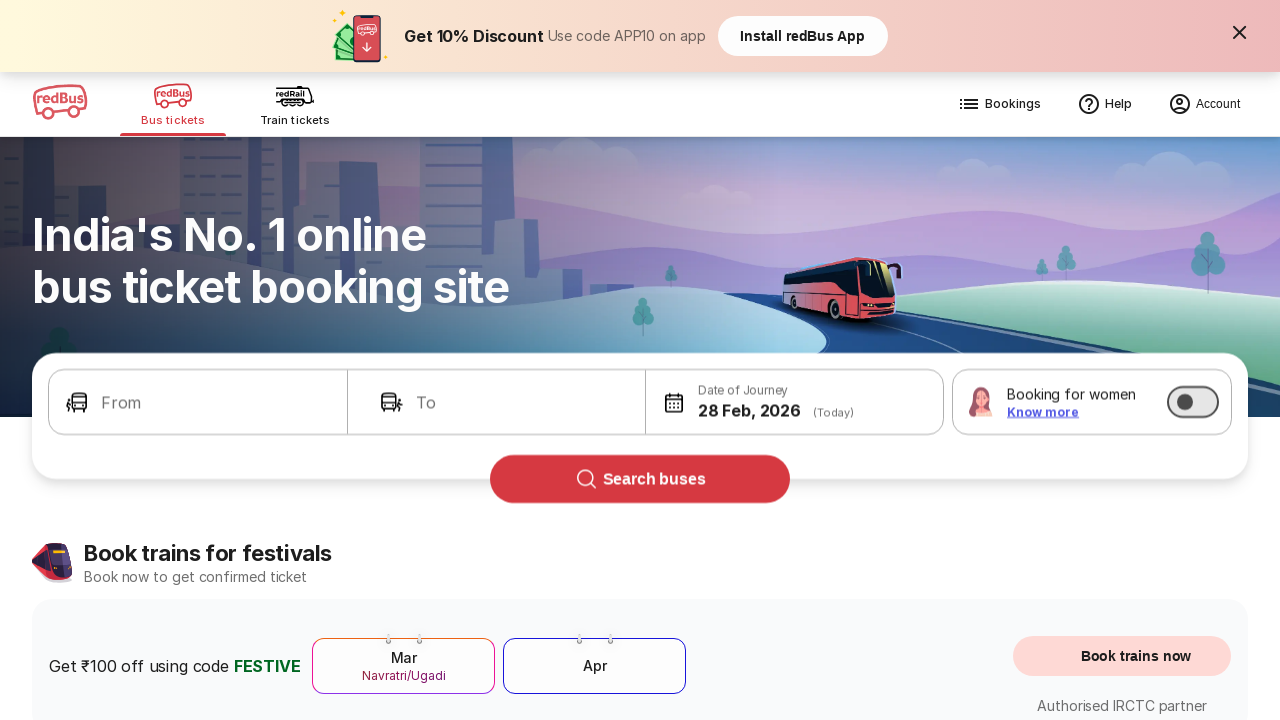

Waited for DOM content to load on RedBus homepage
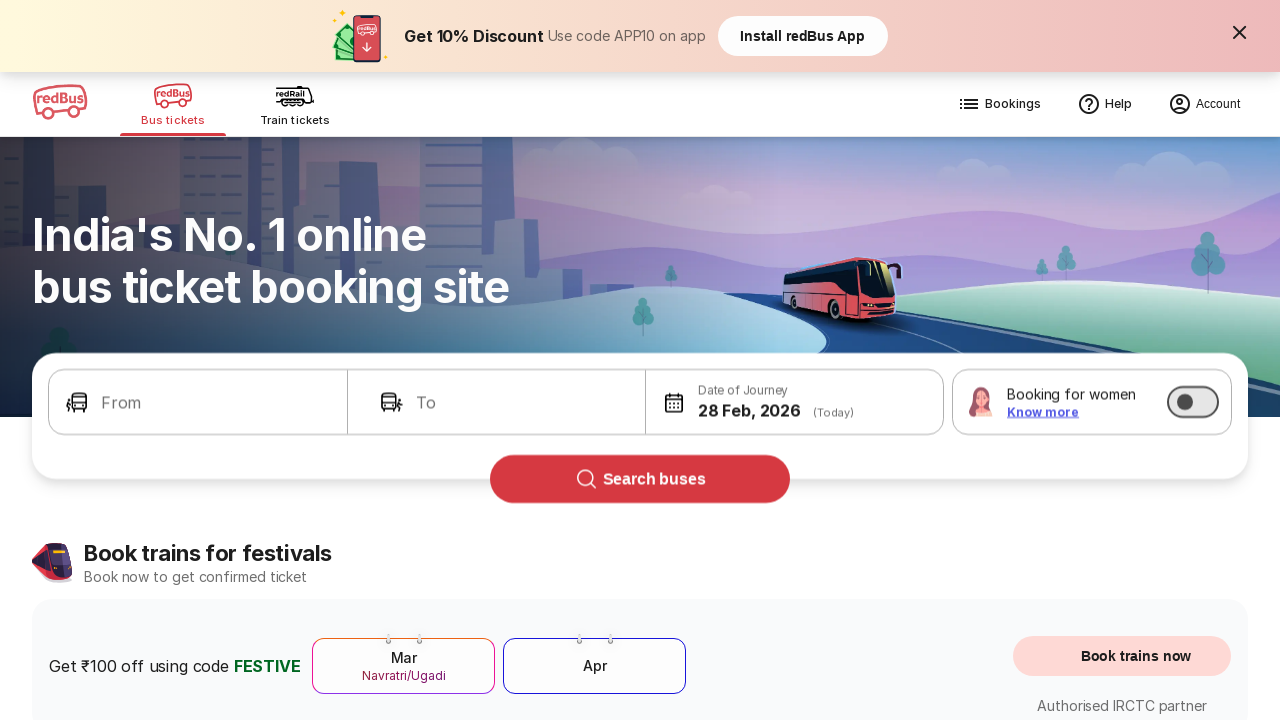

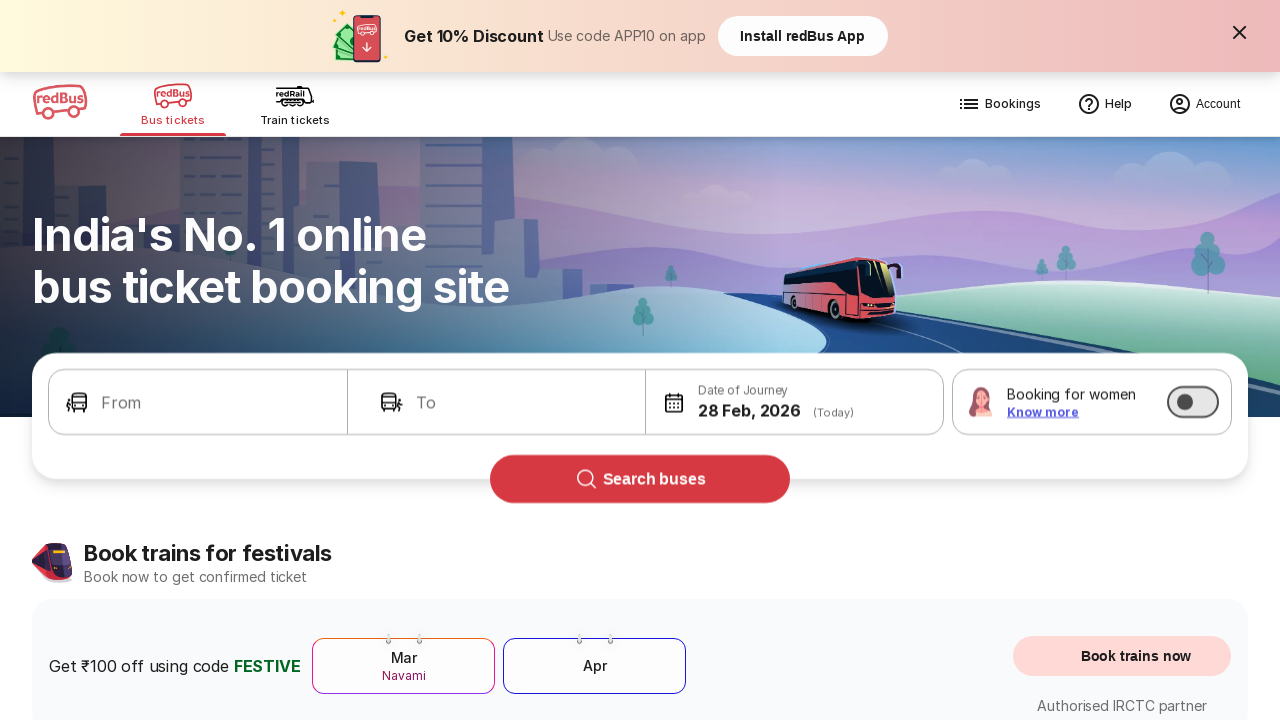